Tests filtering to display only active (non-completed) items by clicking the Active link

Starting URL: https://demo.playwright.dev/todomvc

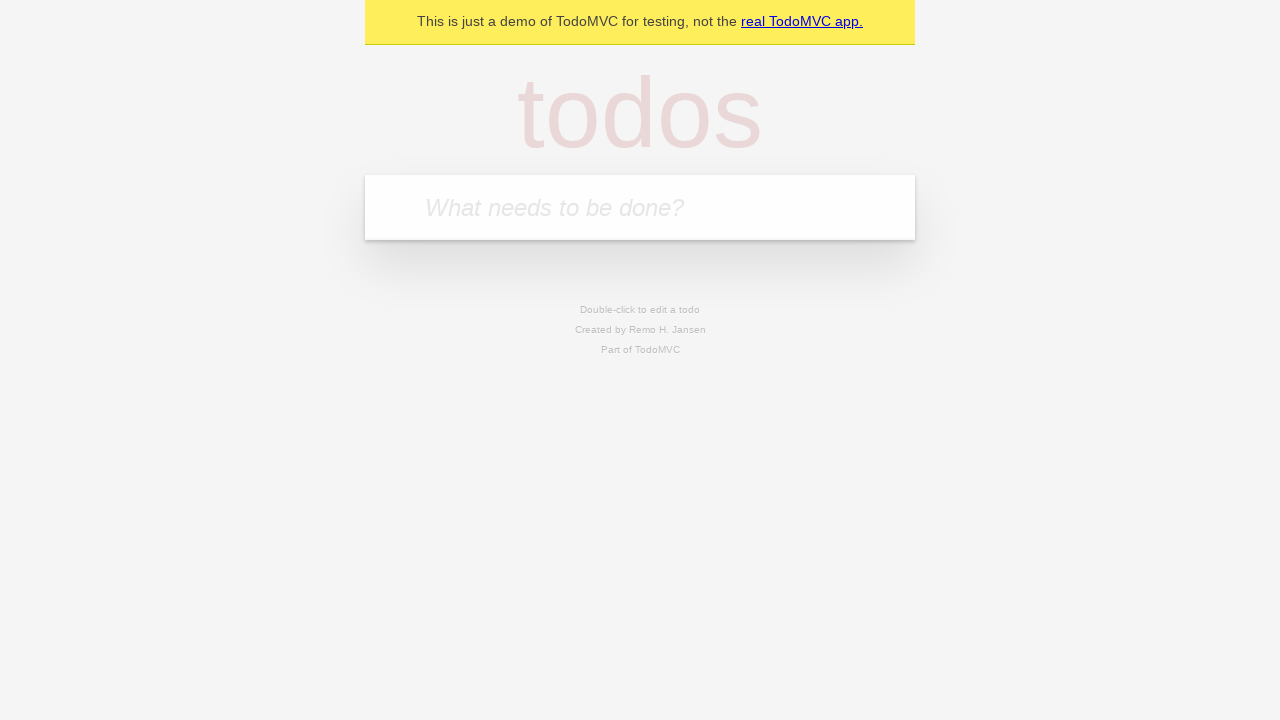

Filled todo input with 'buy some cheese' on internal:attr=[placeholder="What needs to be done?"i]
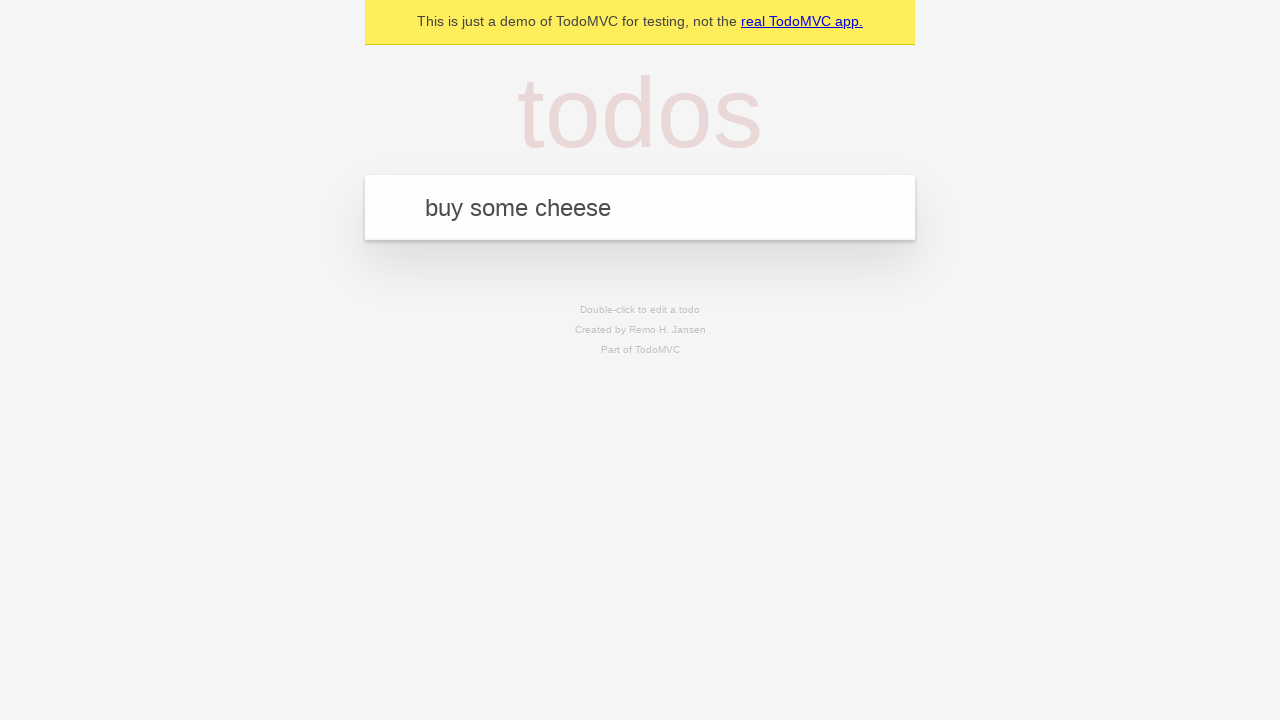

Pressed Enter to add first todo on internal:attr=[placeholder="What needs to be done?"i]
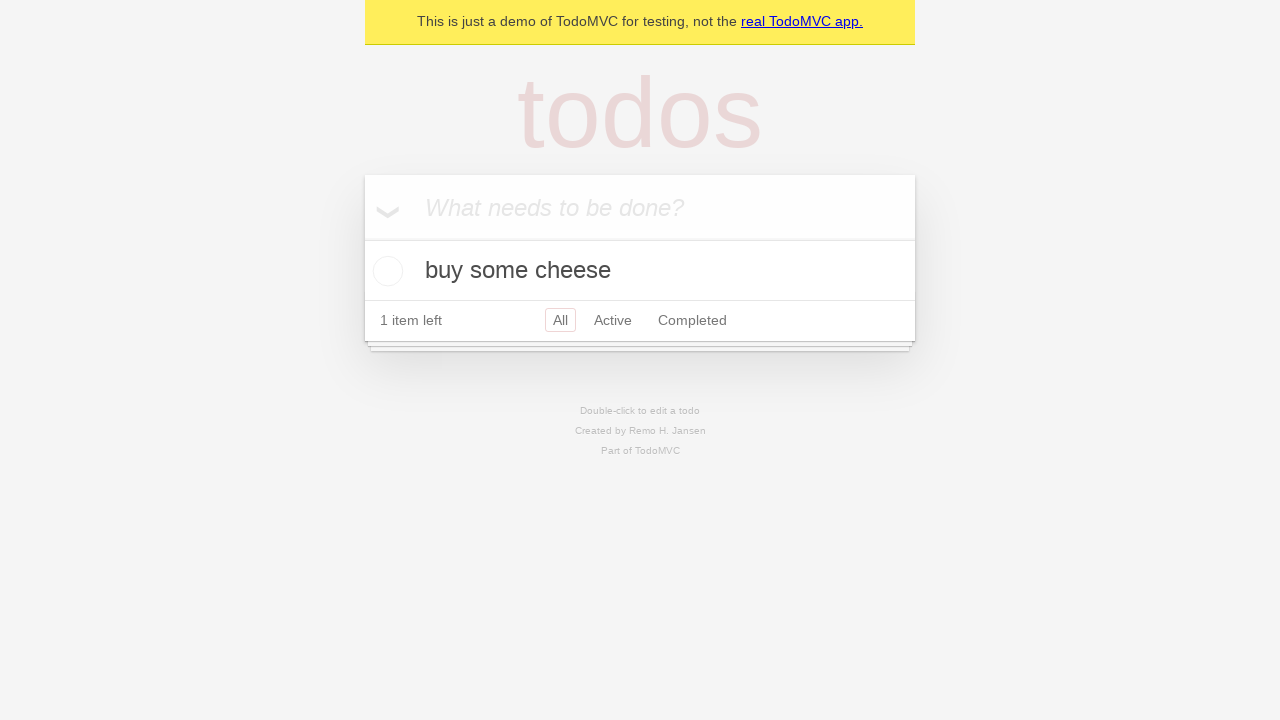

Filled todo input with 'feed the cat' on internal:attr=[placeholder="What needs to be done?"i]
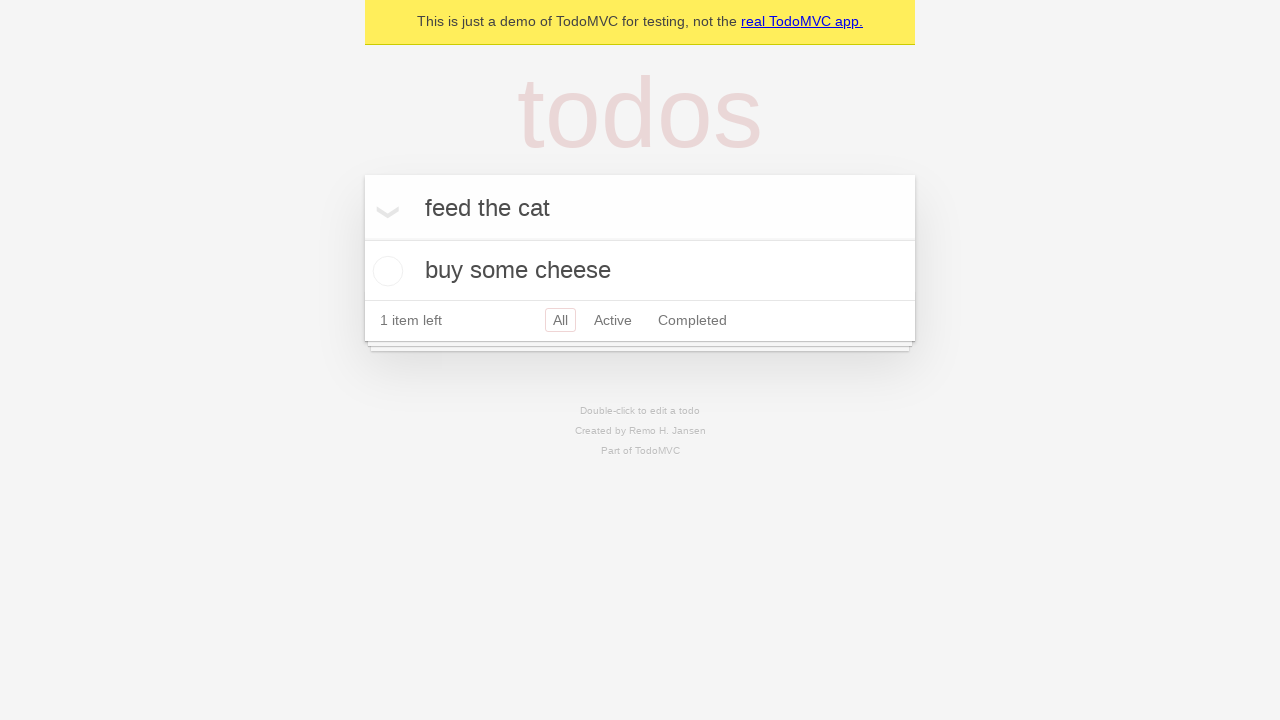

Pressed Enter to add second todo on internal:attr=[placeholder="What needs to be done?"i]
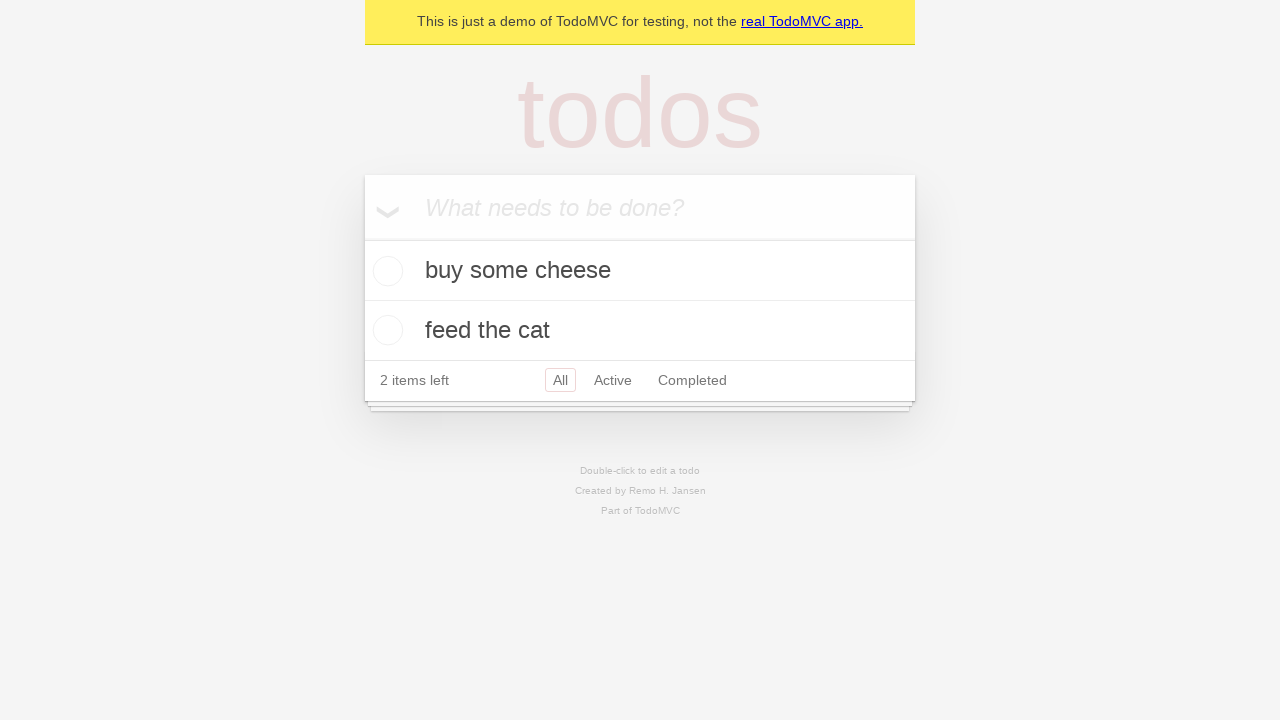

Filled todo input with 'book a doctors appointment' on internal:attr=[placeholder="What needs to be done?"i]
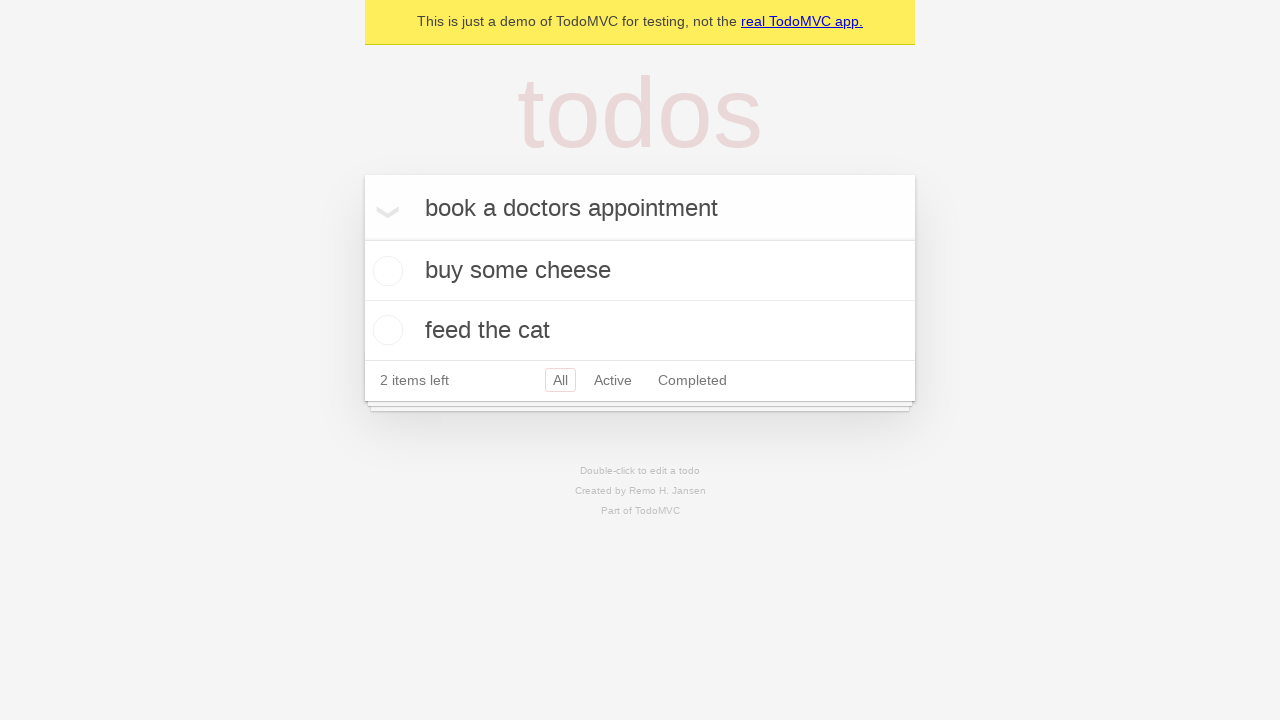

Pressed Enter to add third todo on internal:attr=[placeholder="What needs to be done?"i]
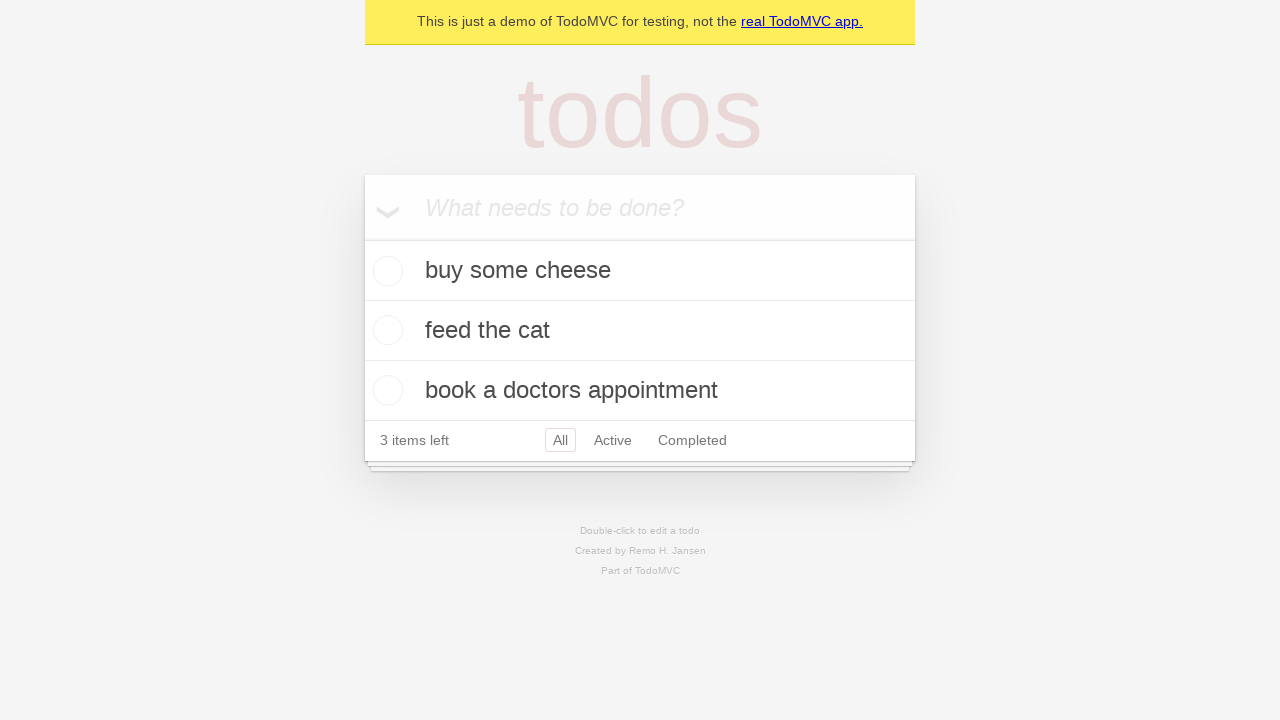

Checked the second todo item to mark it as completed at (385, 330) on internal:testid=[data-testid="todo-item"s] >> nth=1 >> internal:role=checkbox
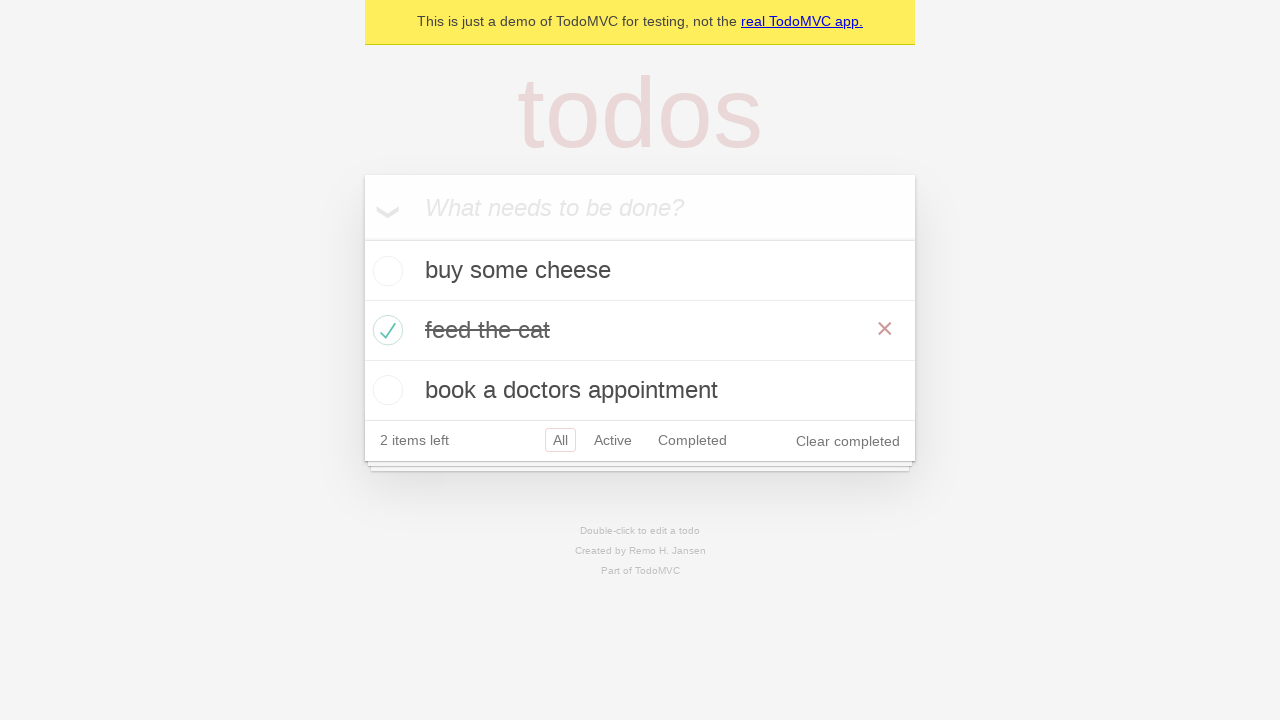

Clicked Active filter link to display only active items at (613, 440) on internal:role=link[name="Active"i]
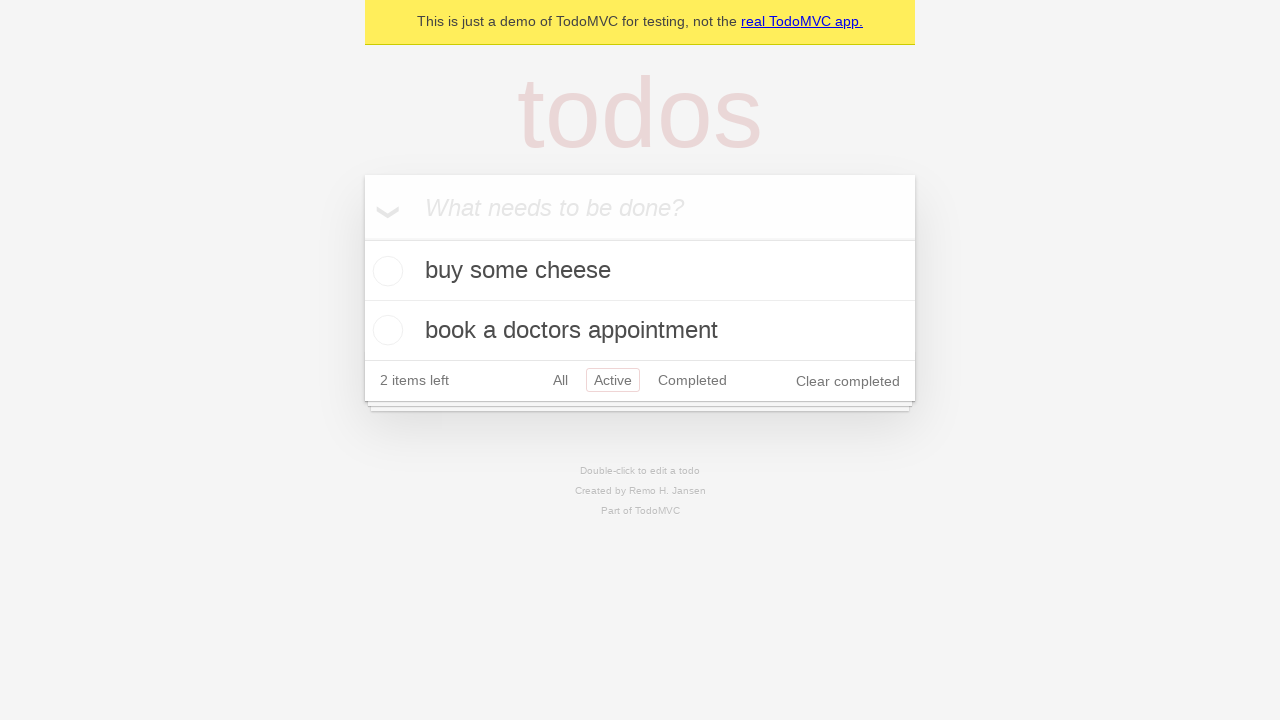

Verified that active todo items are displayed
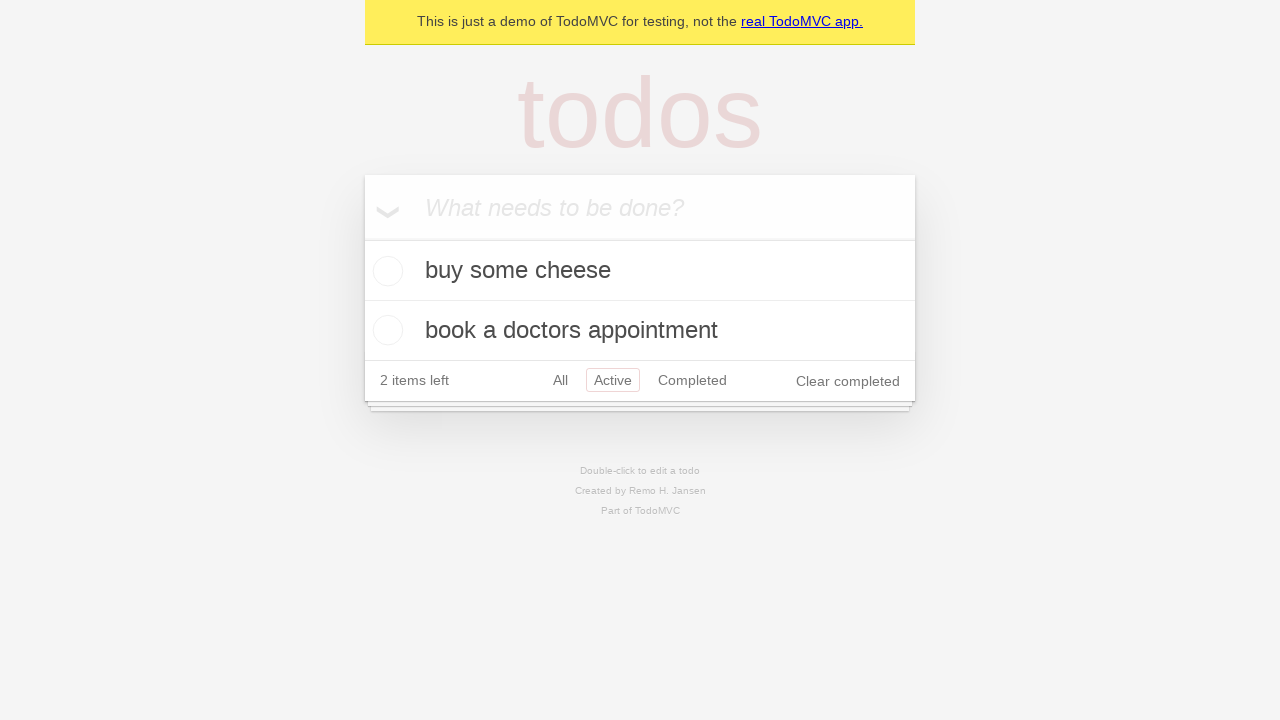

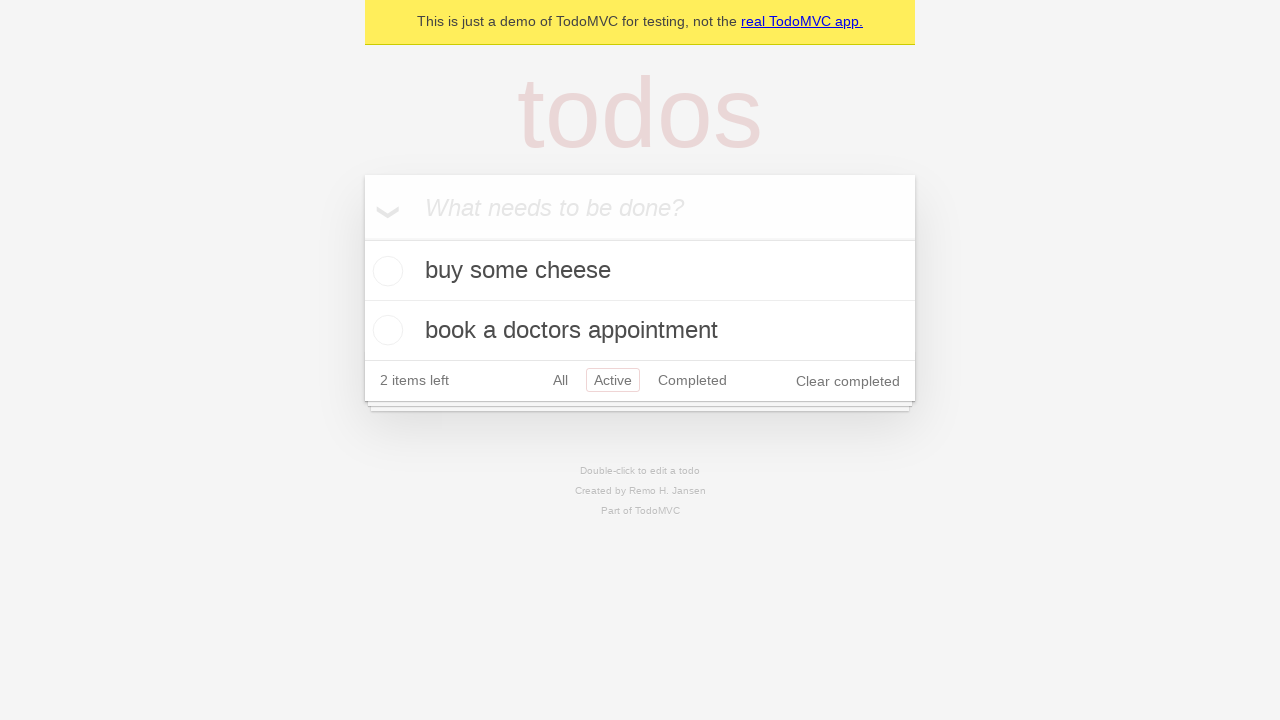